Tests that flight details are displayed after selecting a flight from search results

Starting URL: https://blazedemo.com

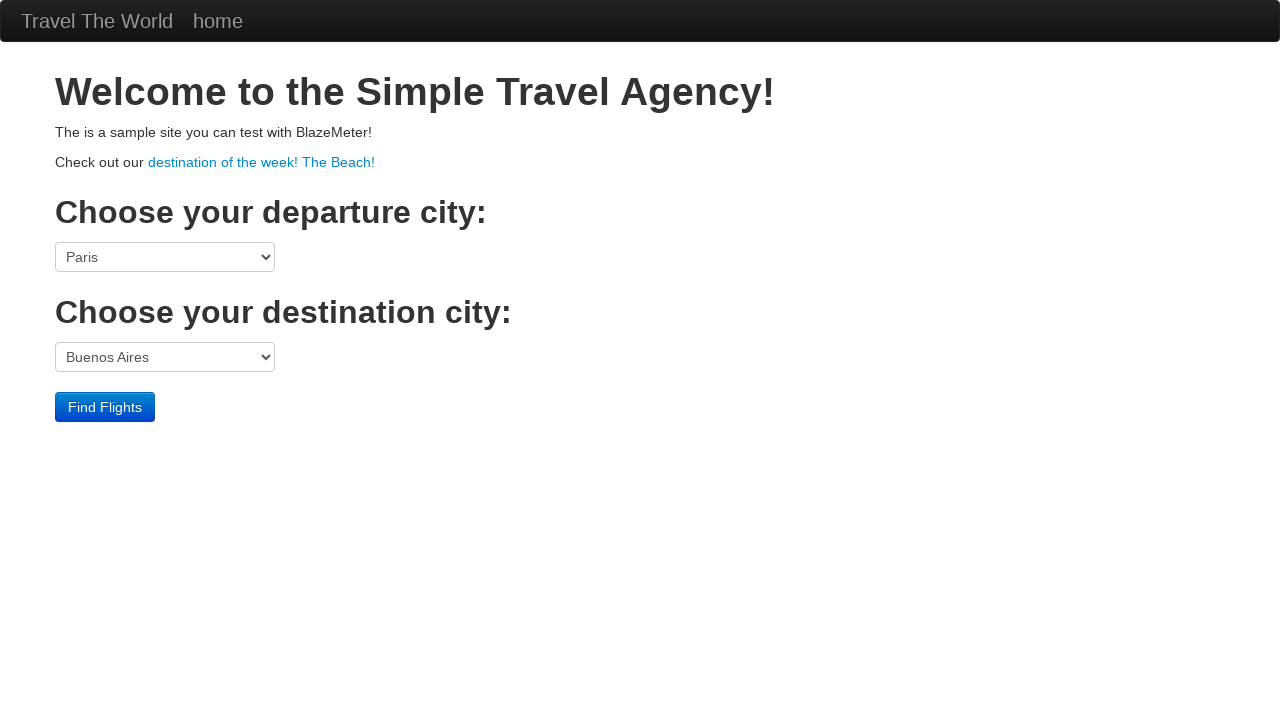

Selected 'Paris' as departure city on select[name='fromPort']
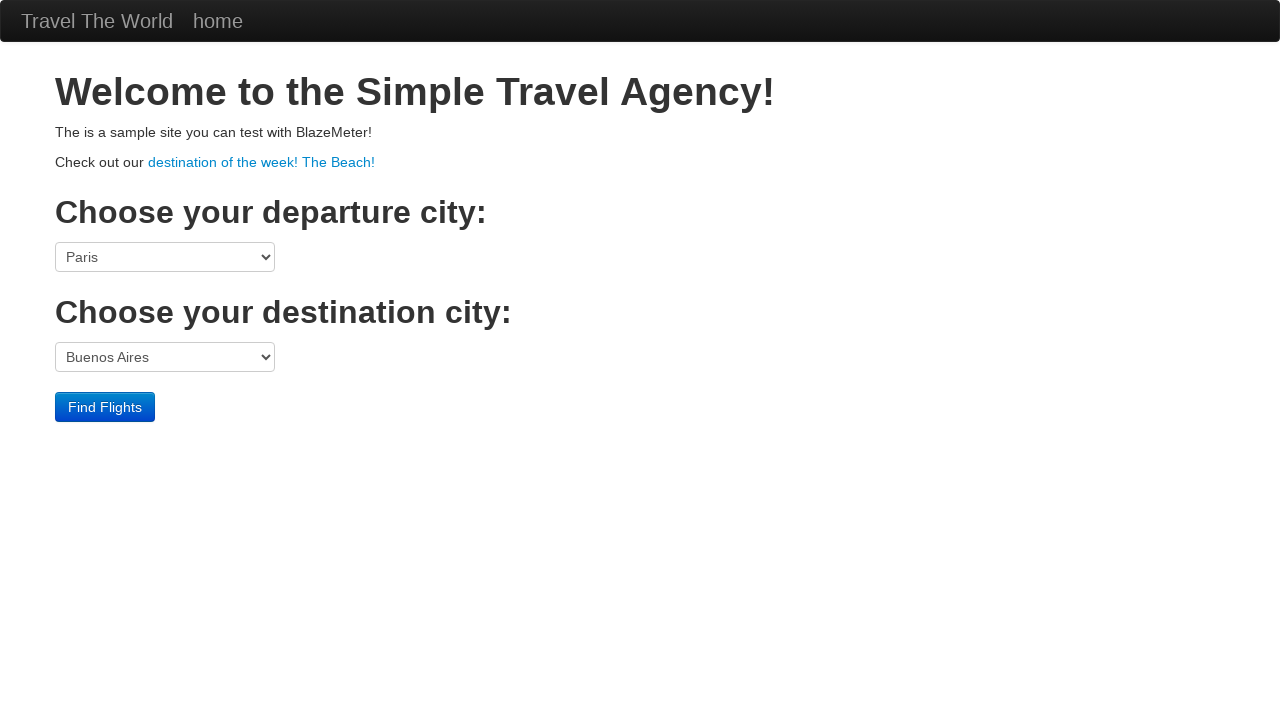

Selected 'London' as destination city on select[name='toPort']
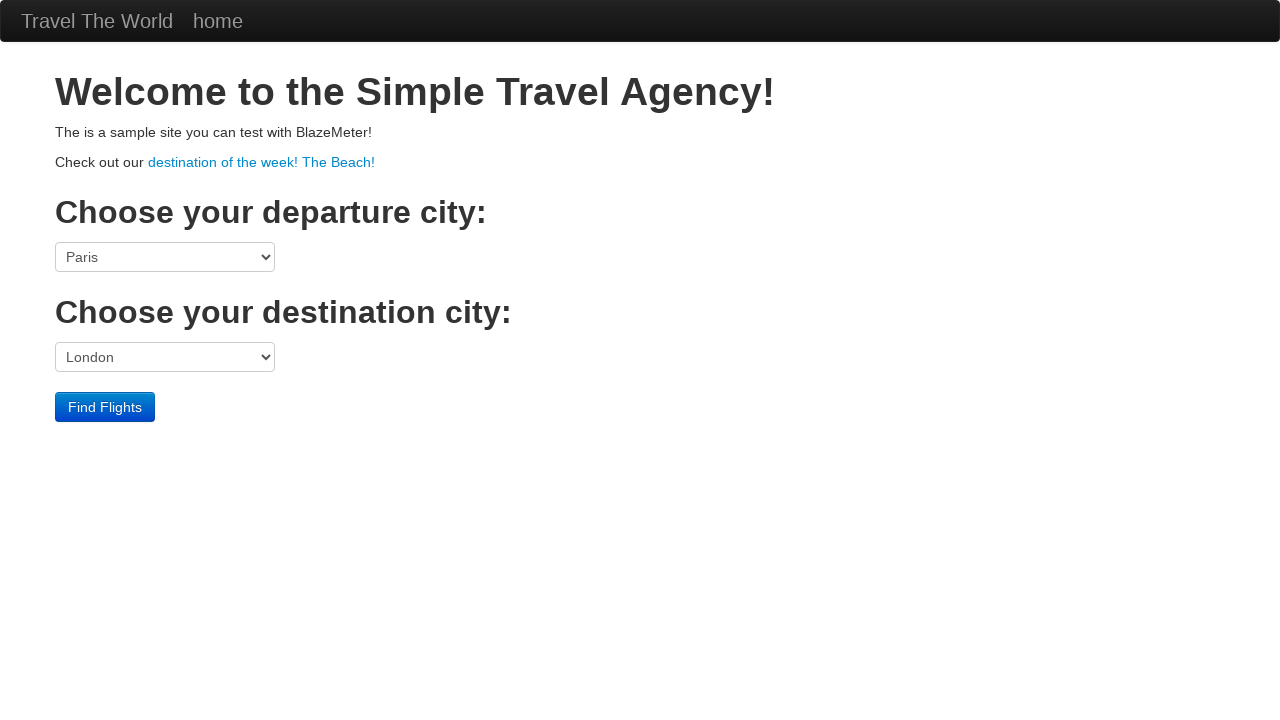

Clicked Find Flights button to search for flights at (105, 407) on input[type='submit']
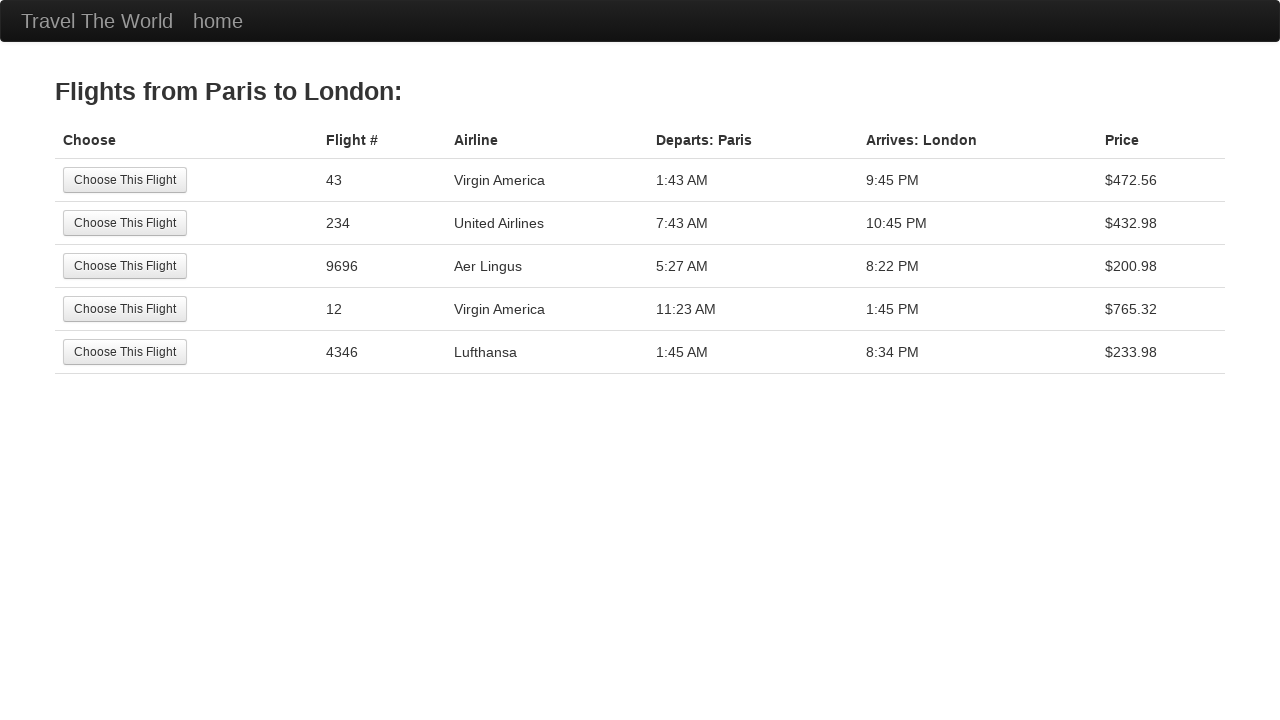

Selected first available flight from search results at (125, 180) on input[type='submit']
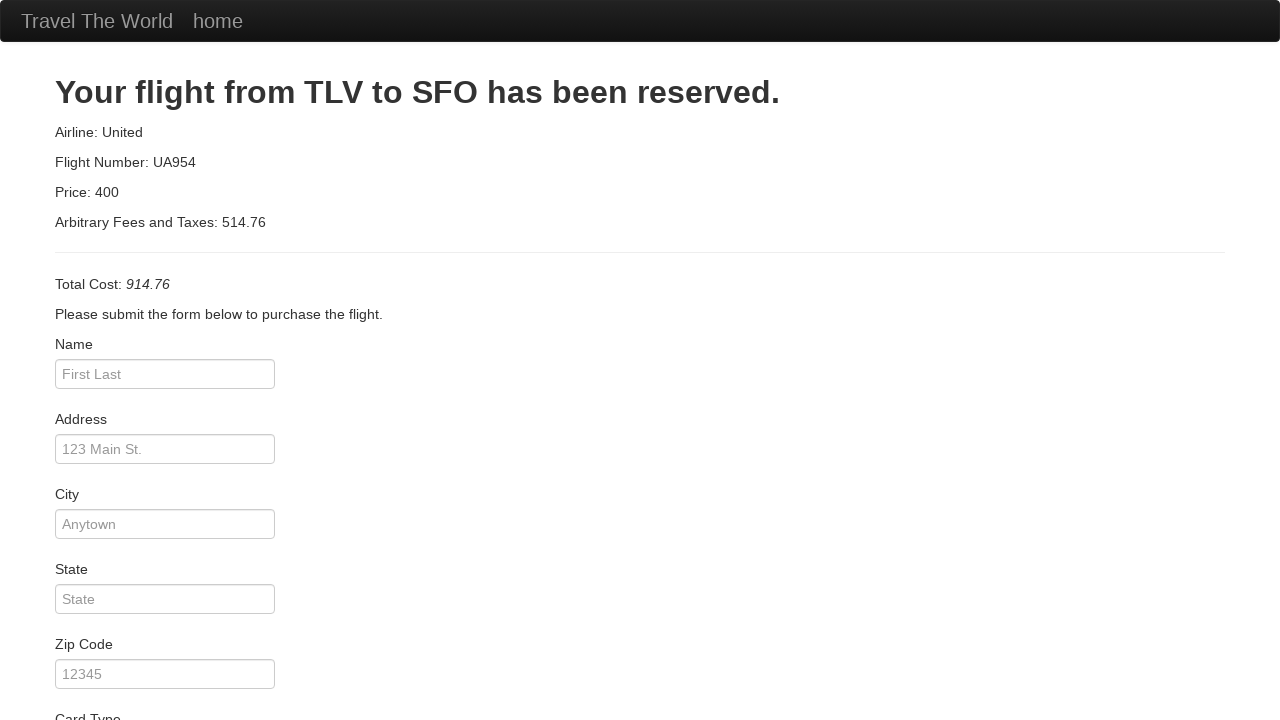

Verified that flight details page is displayed (Purchase in page title)
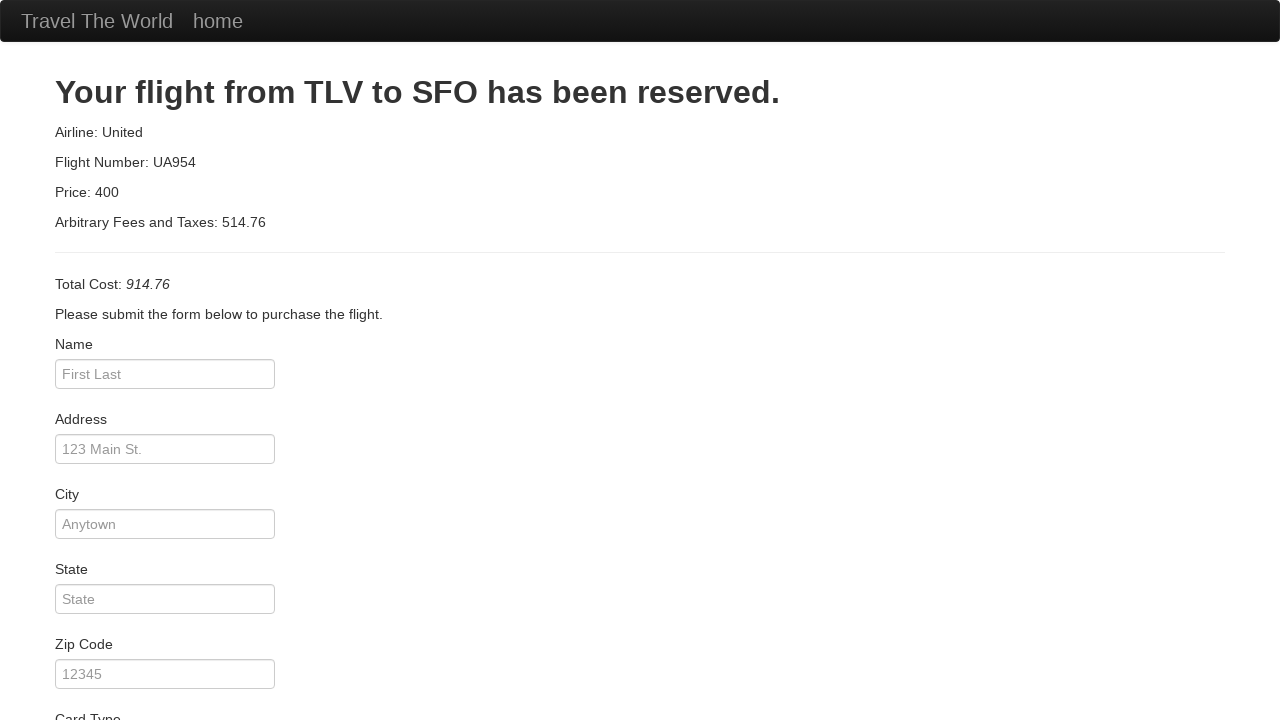

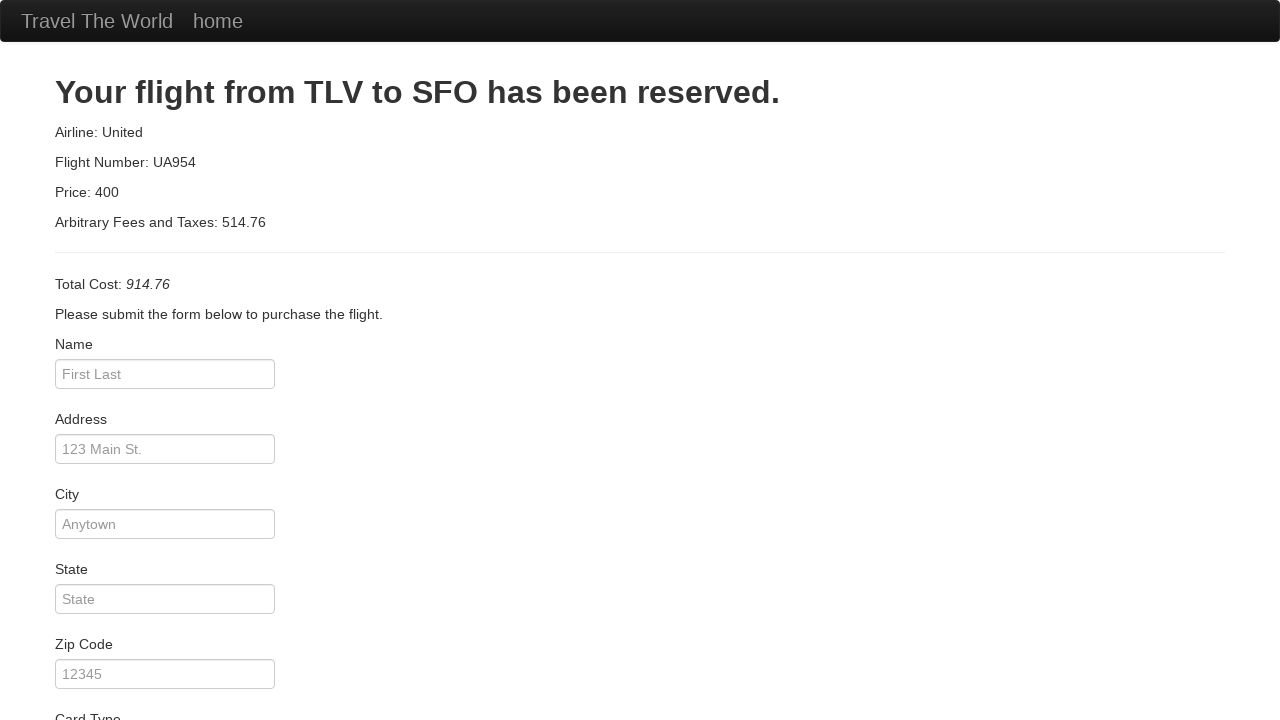